Tests that clicking "Clear completed" removes completed items from the list.

Starting URL: https://demo.playwright.dev/todomvc

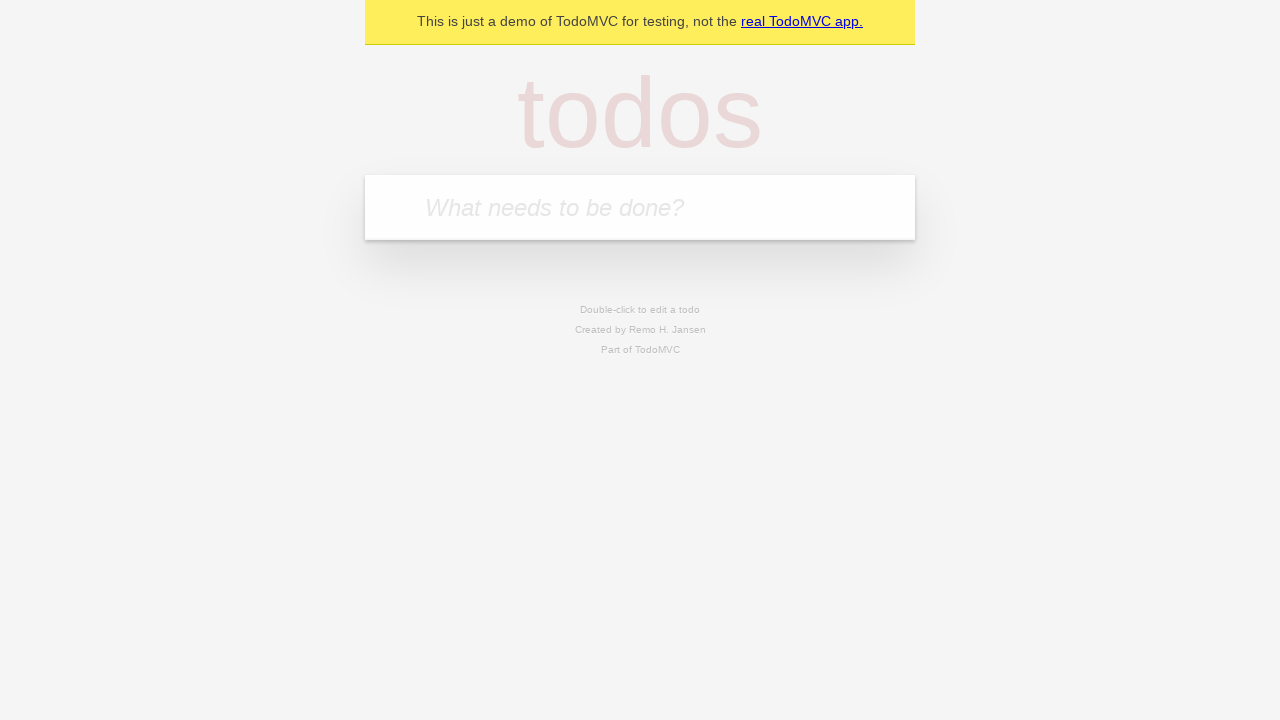

Filled input field with first todo 'buy some cheese' on internal:attr=[placeholder="What needs to be done?"i]
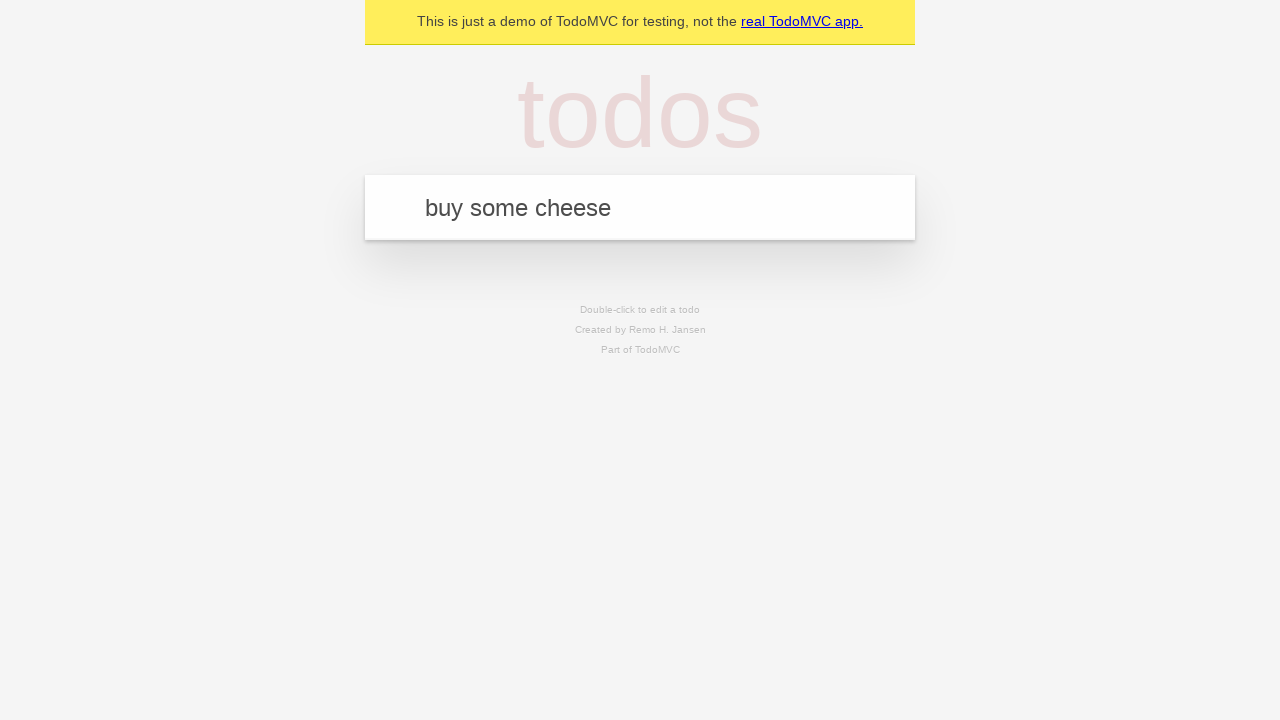

Pressed Enter to add first todo on internal:attr=[placeholder="What needs to be done?"i]
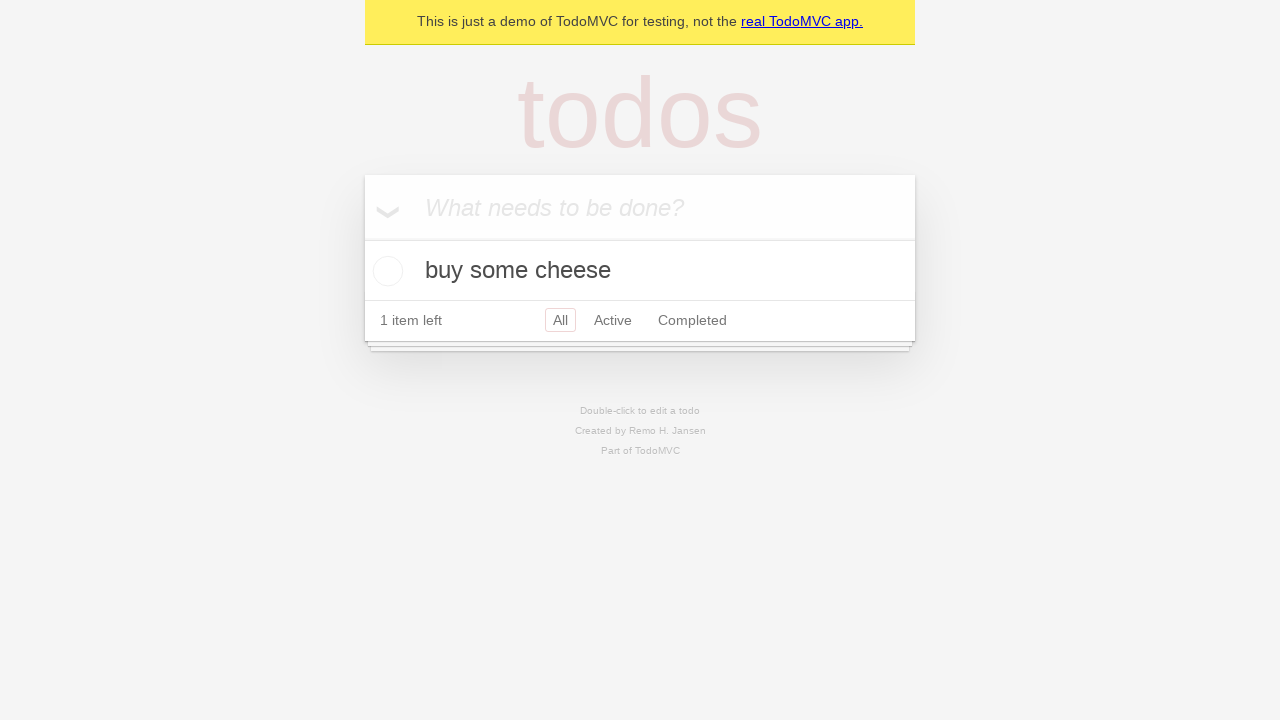

Filled input field with second todo 'feed the cat' on internal:attr=[placeholder="What needs to be done?"i]
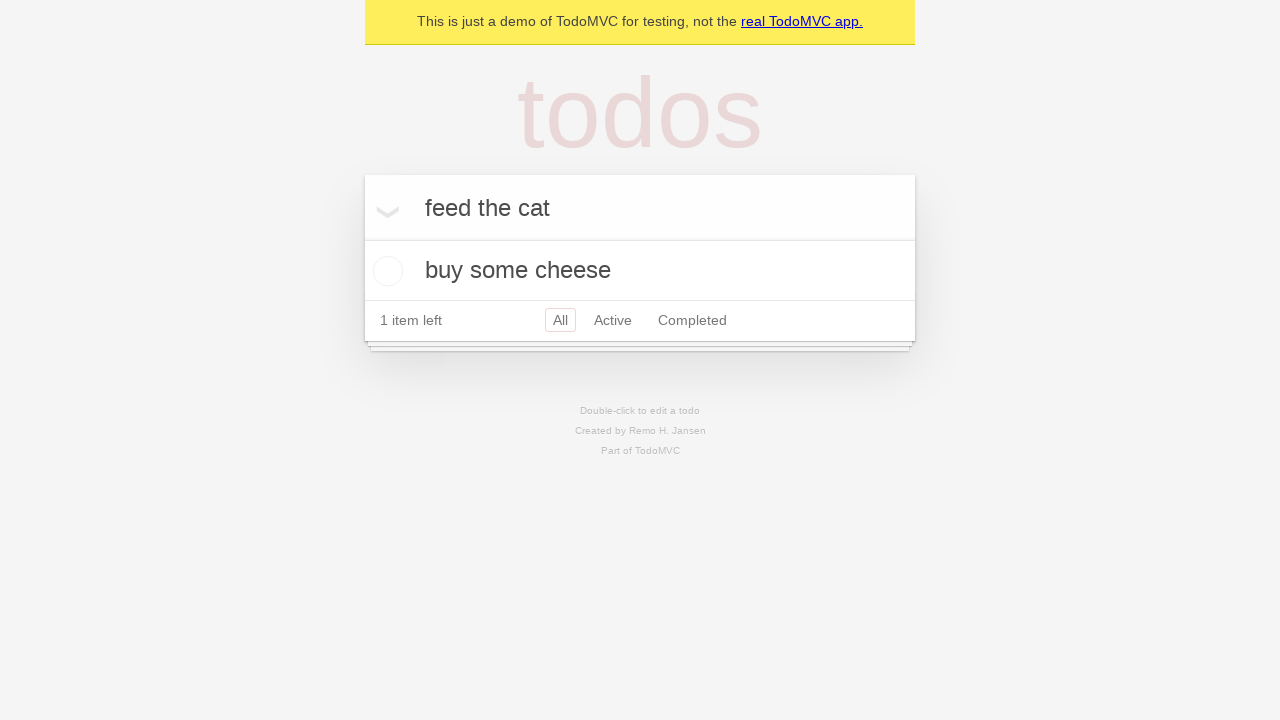

Pressed Enter to add second todo on internal:attr=[placeholder="What needs to be done?"i]
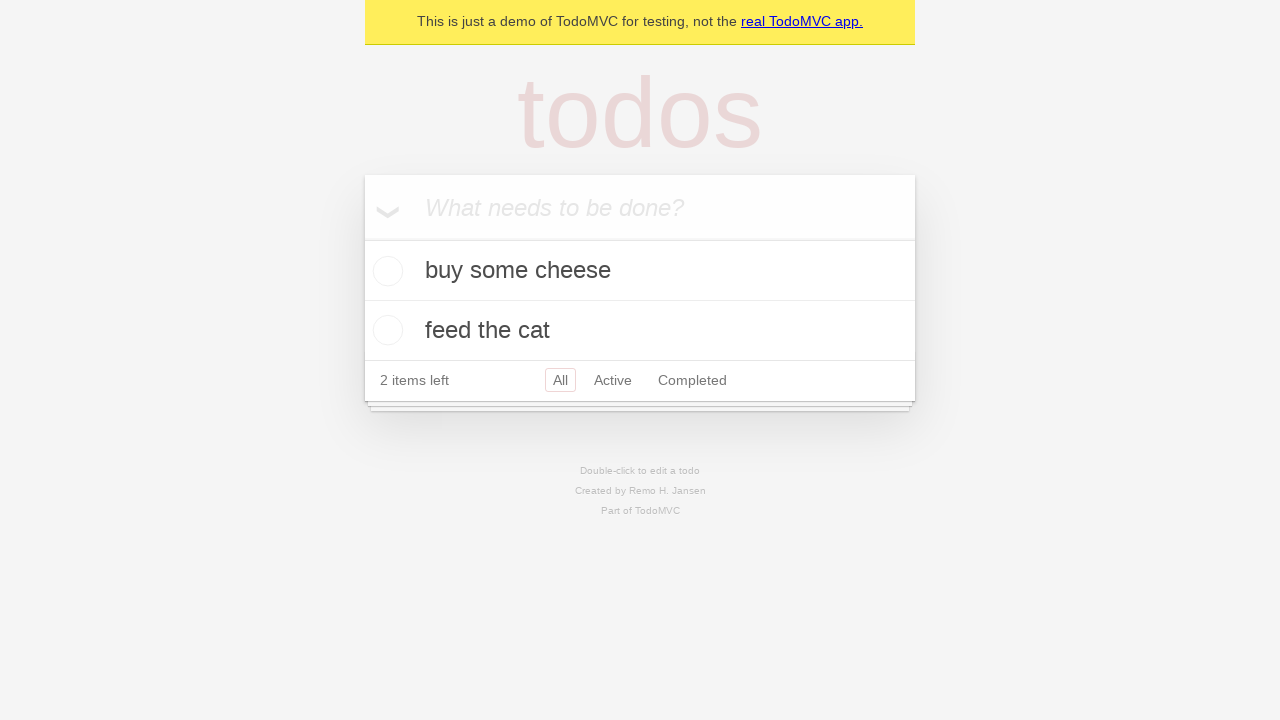

Filled input field with third todo 'book a doctors appointment' on internal:attr=[placeholder="What needs to be done?"i]
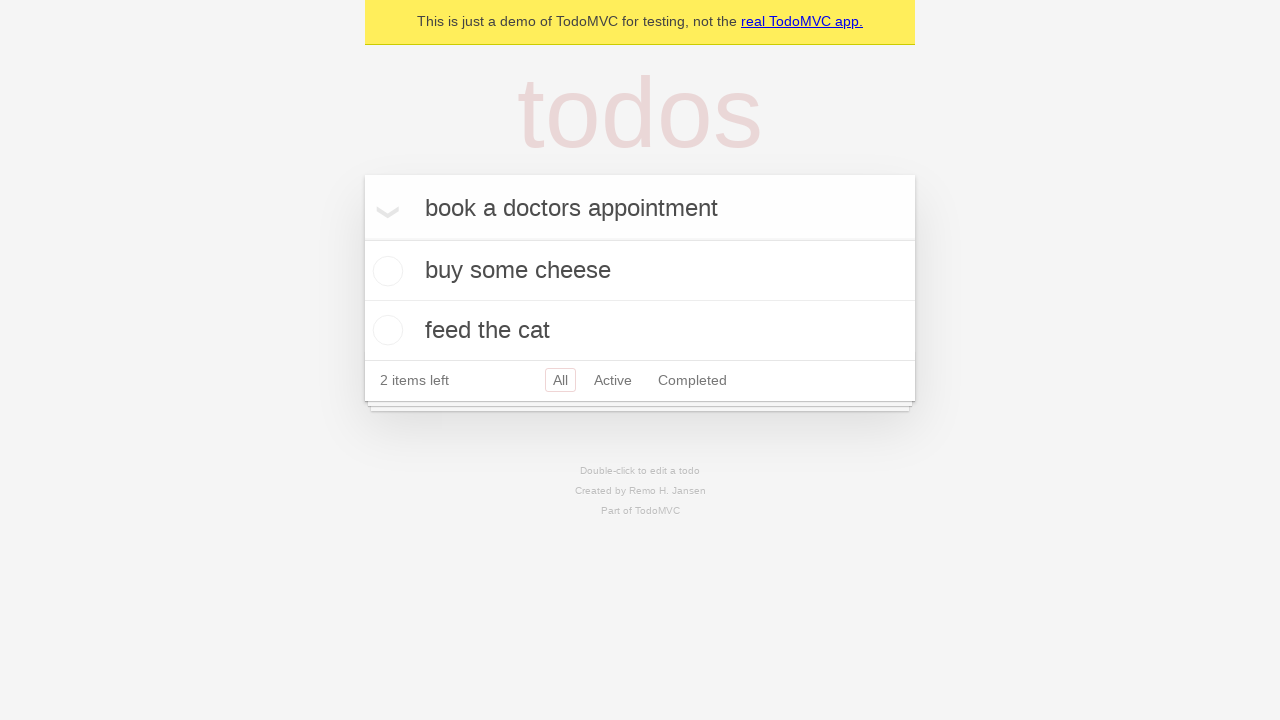

Pressed Enter to add third todo on internal:attr=[placeholder="What needs to be done?"i]
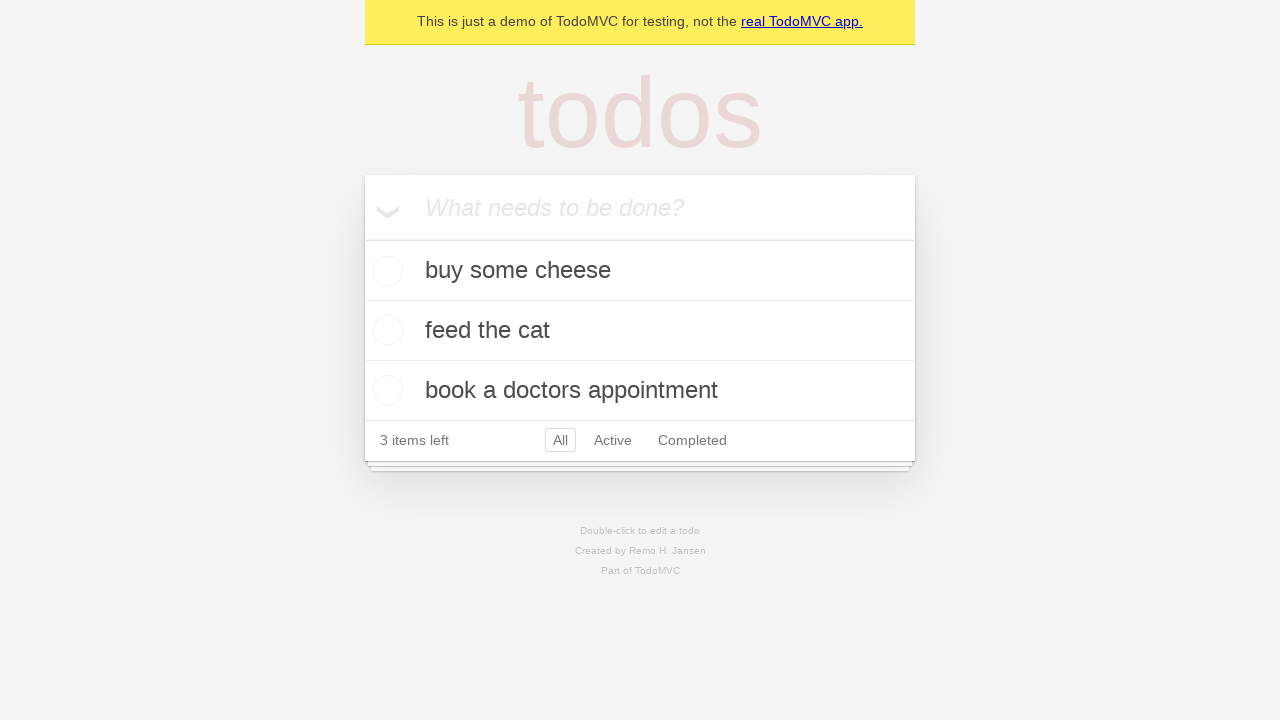

Checked the second todo item as completed at (385, 330) on internal:testid=[data-testid="todo-item"s] >> nth=1 >> internal:role=checkbox
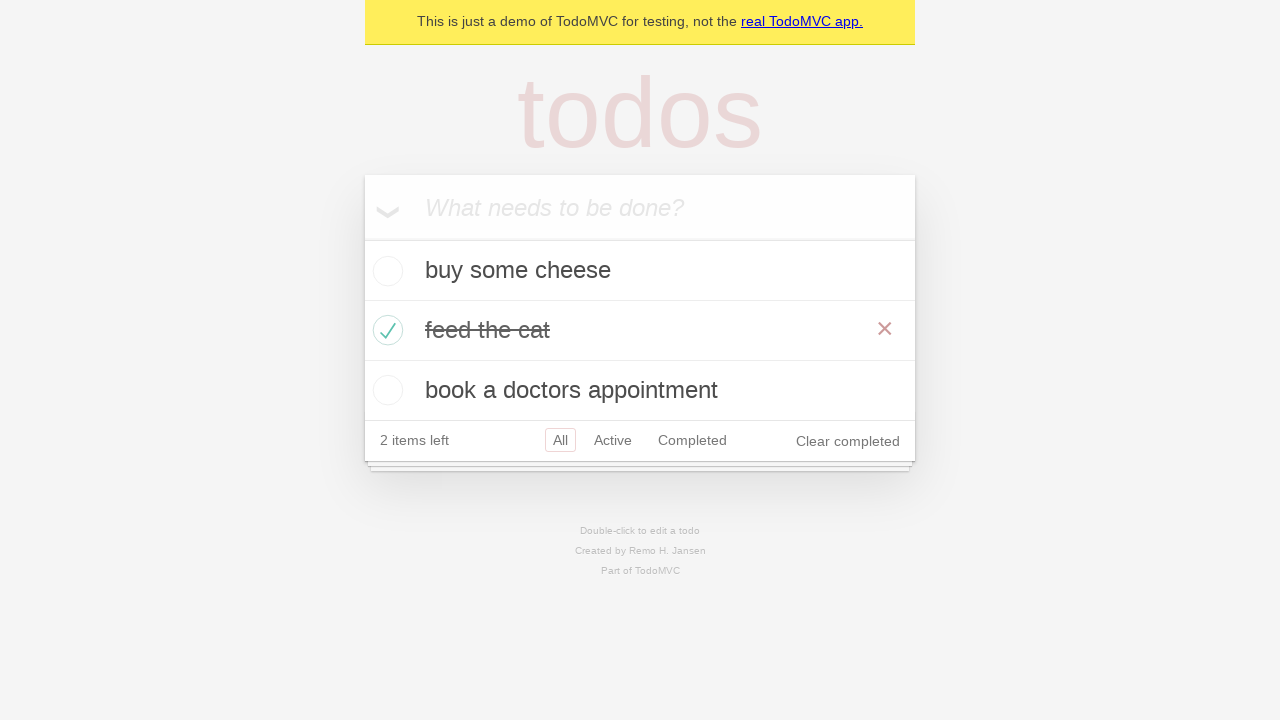

Clicked 'Clear completed' button to remove completed items at (848, 441) on internal:role=button[name="Clear completed"i]
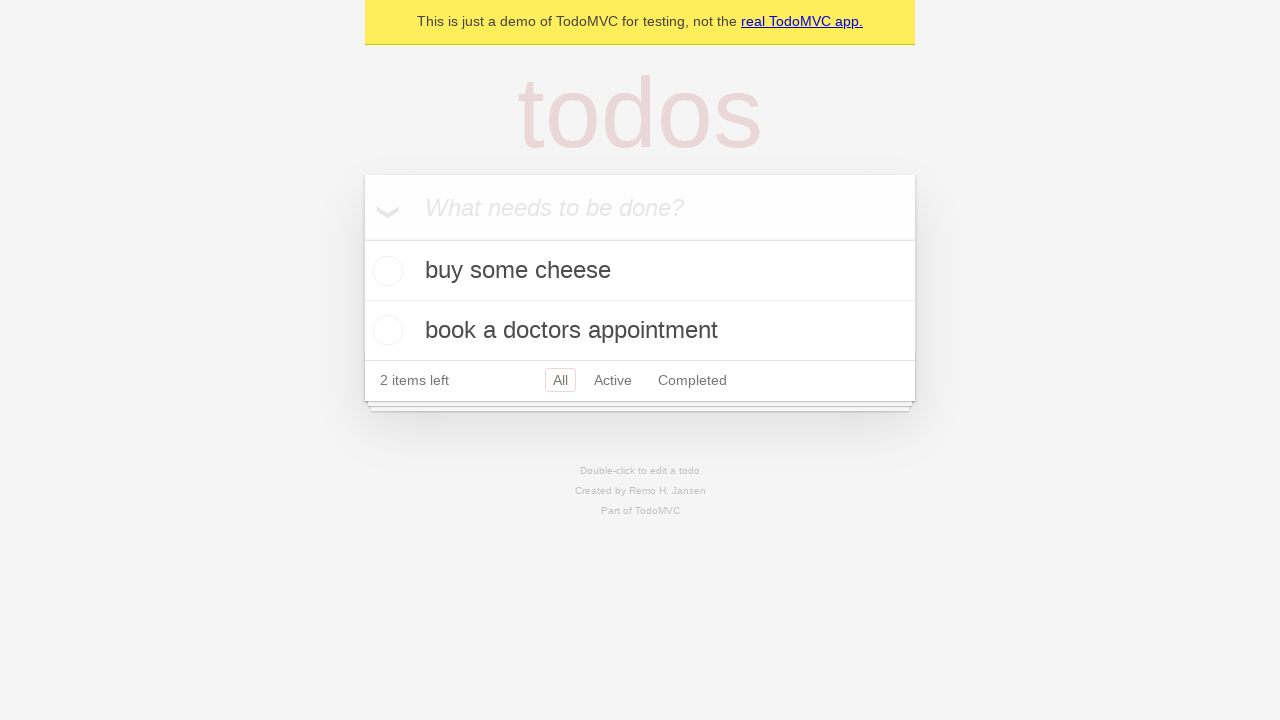

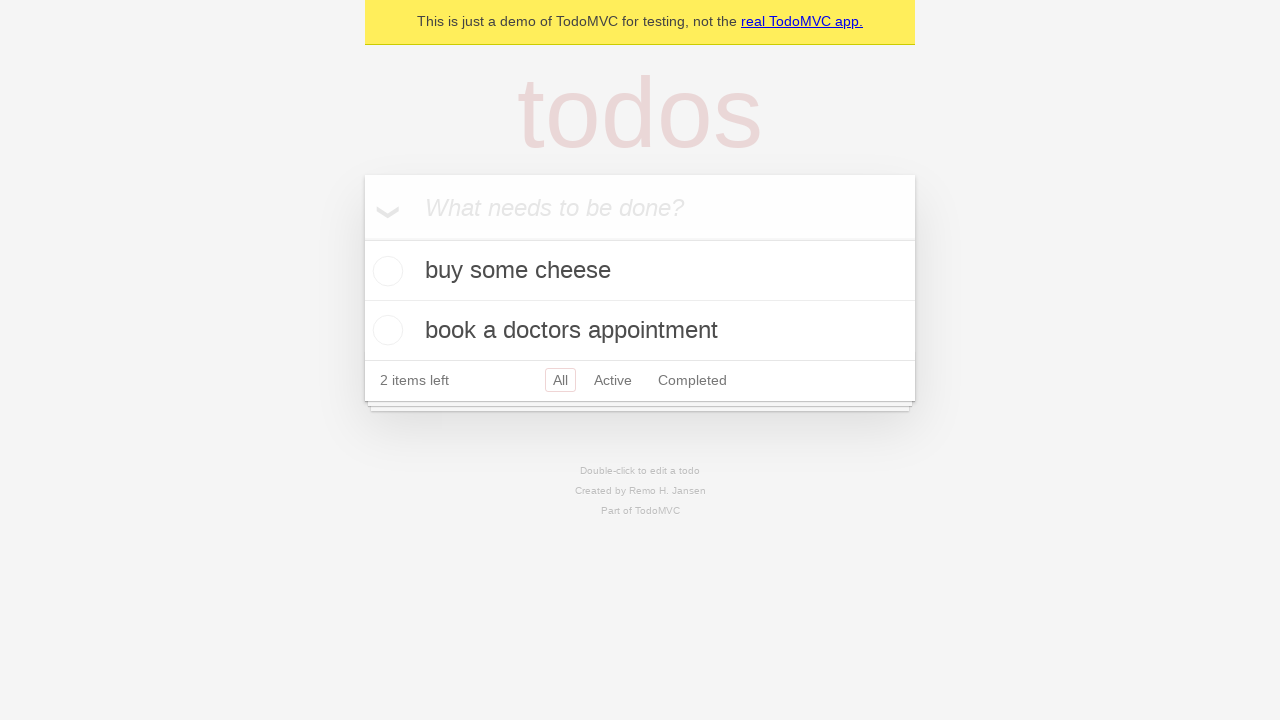